Tests clicking a button that opens multiple tabs and counts the number of opened windows

Starting URL: https://leafground.com/window.xhtml

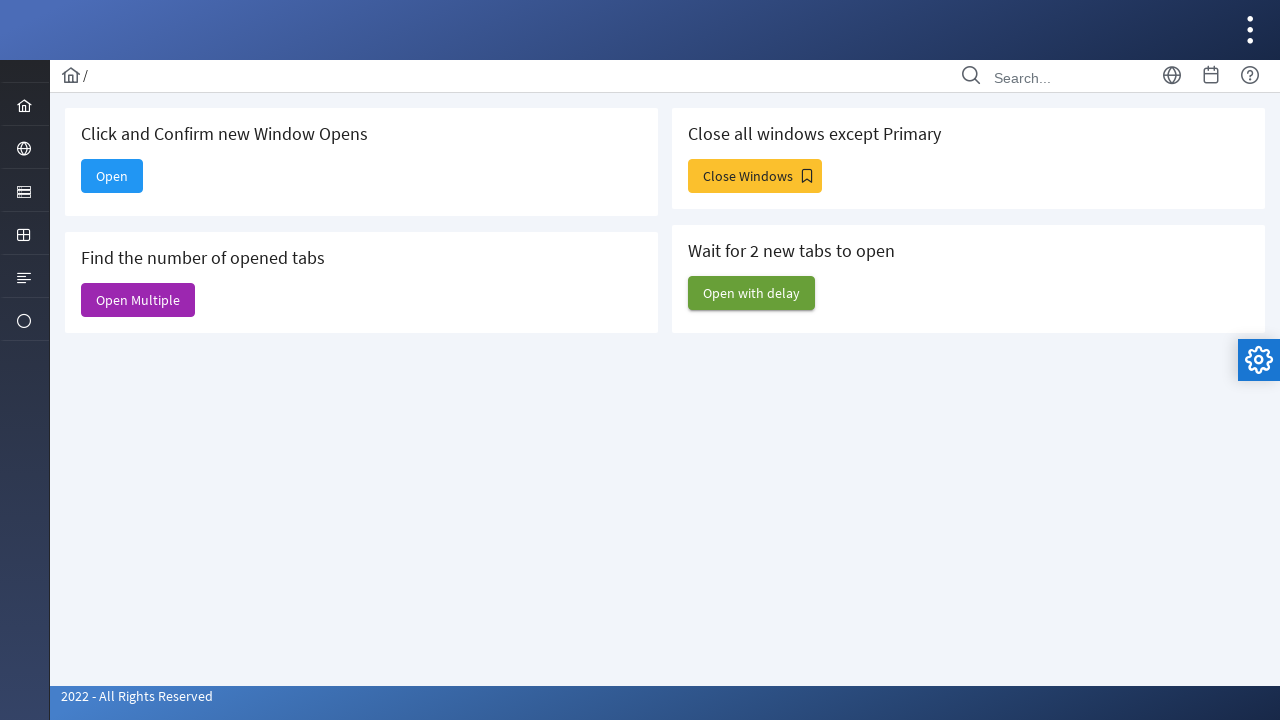

Clicked button to open multiple tabs at (138, 300) on xpath=//*[contains(text(),'Find the number of opened tabs')]/following-sibling::
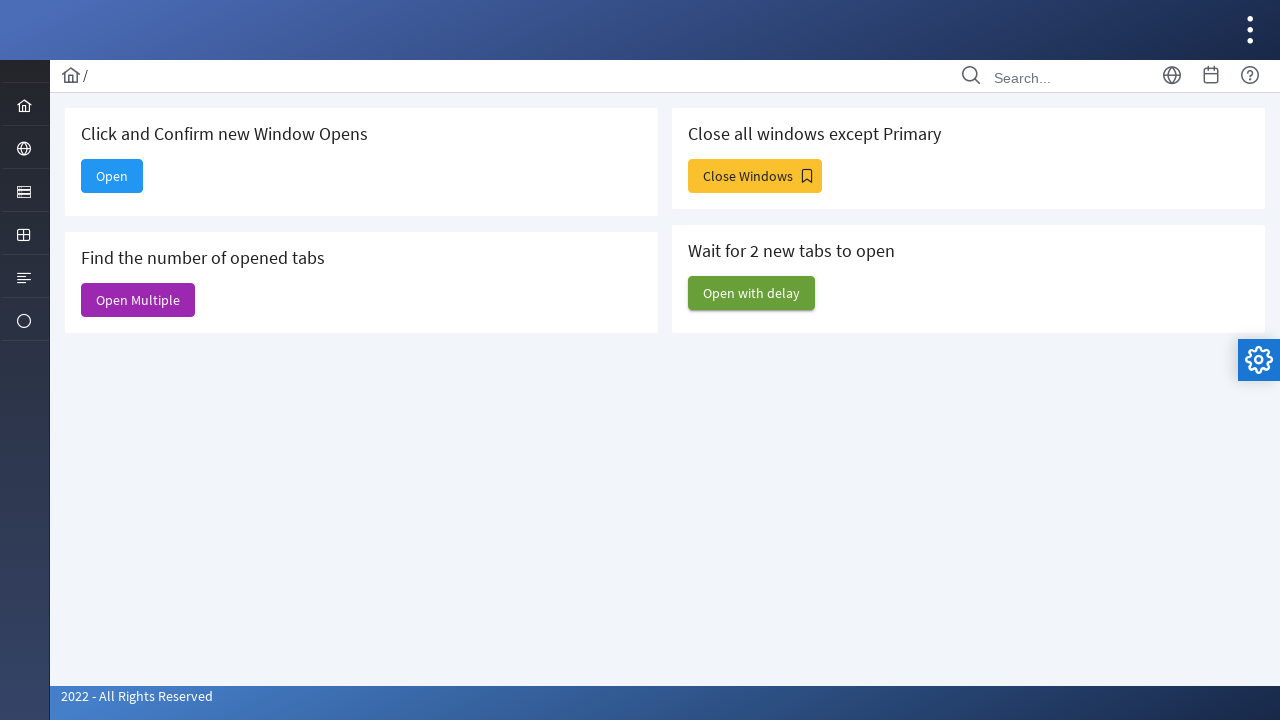

Waited 1000ms for windows to open
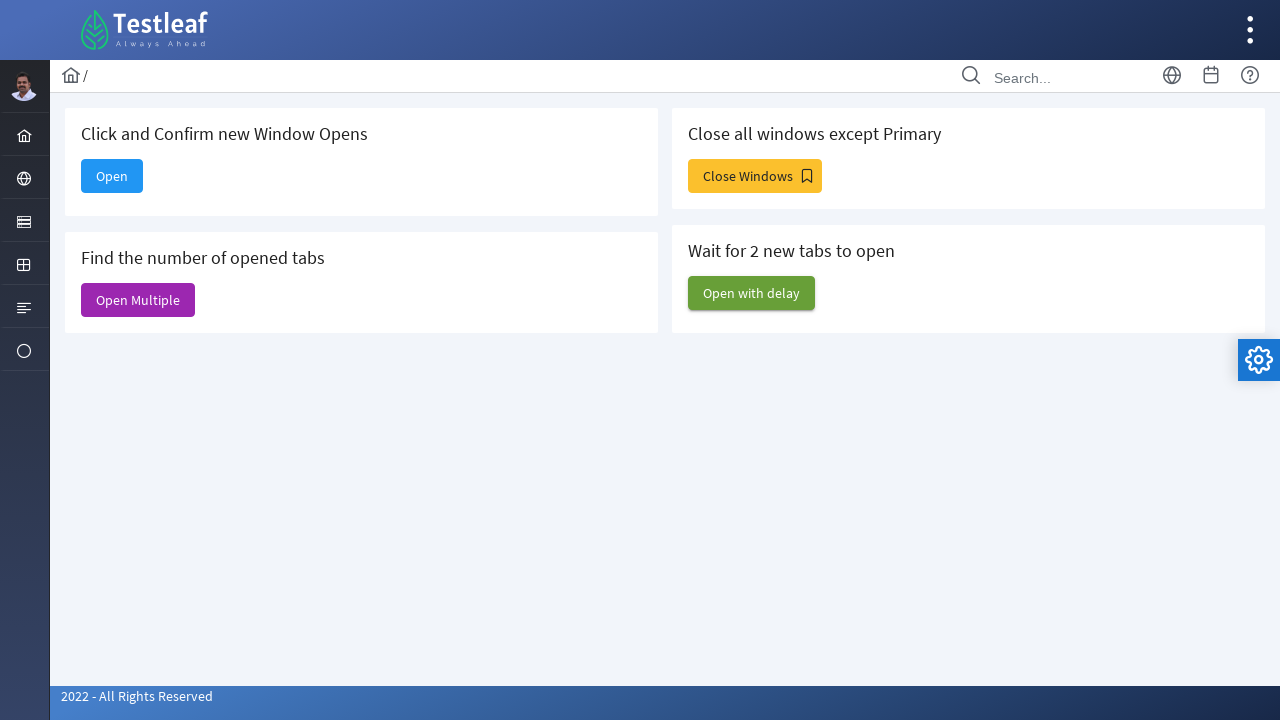

Retrieved all open pages - total count: 6
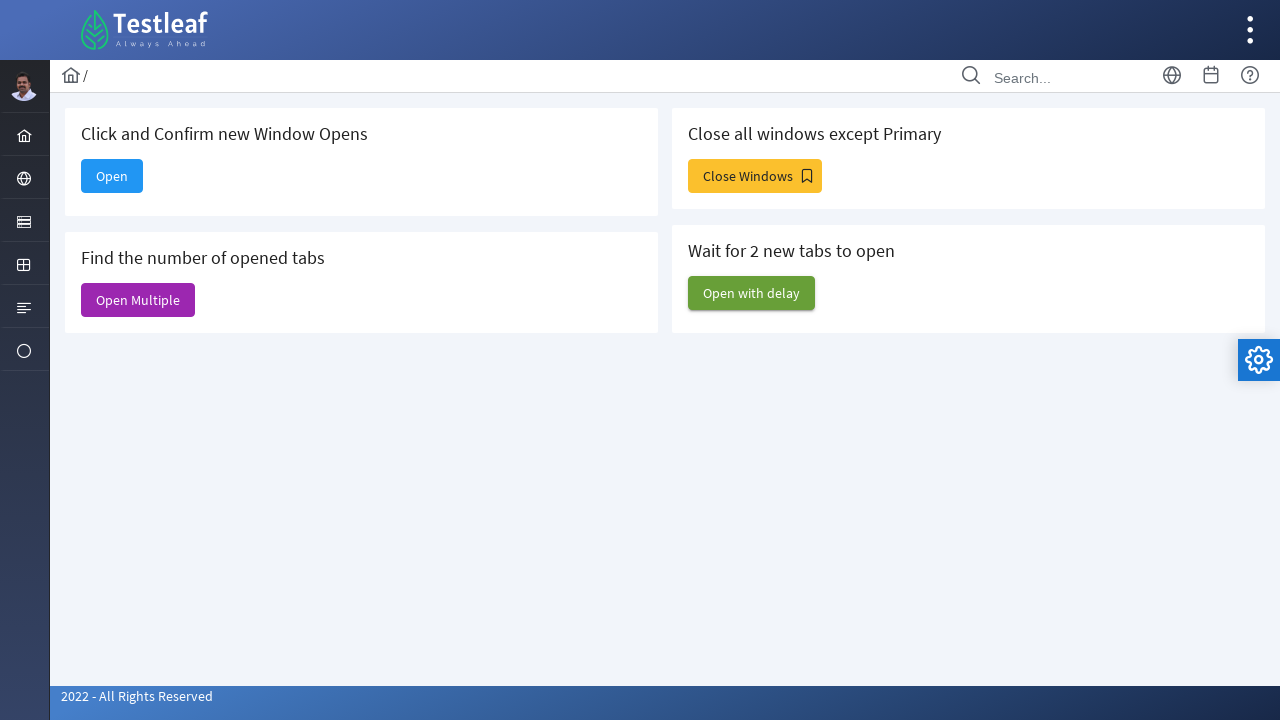

Closed a child window
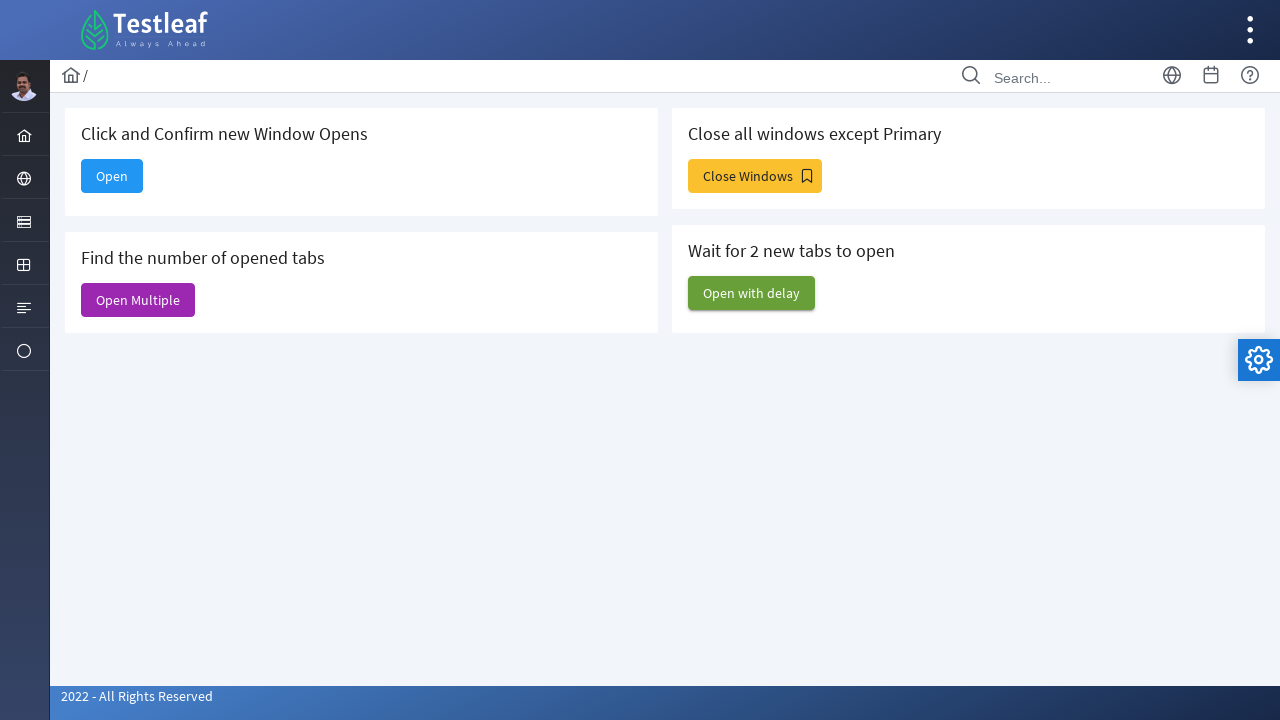

Closed a child window
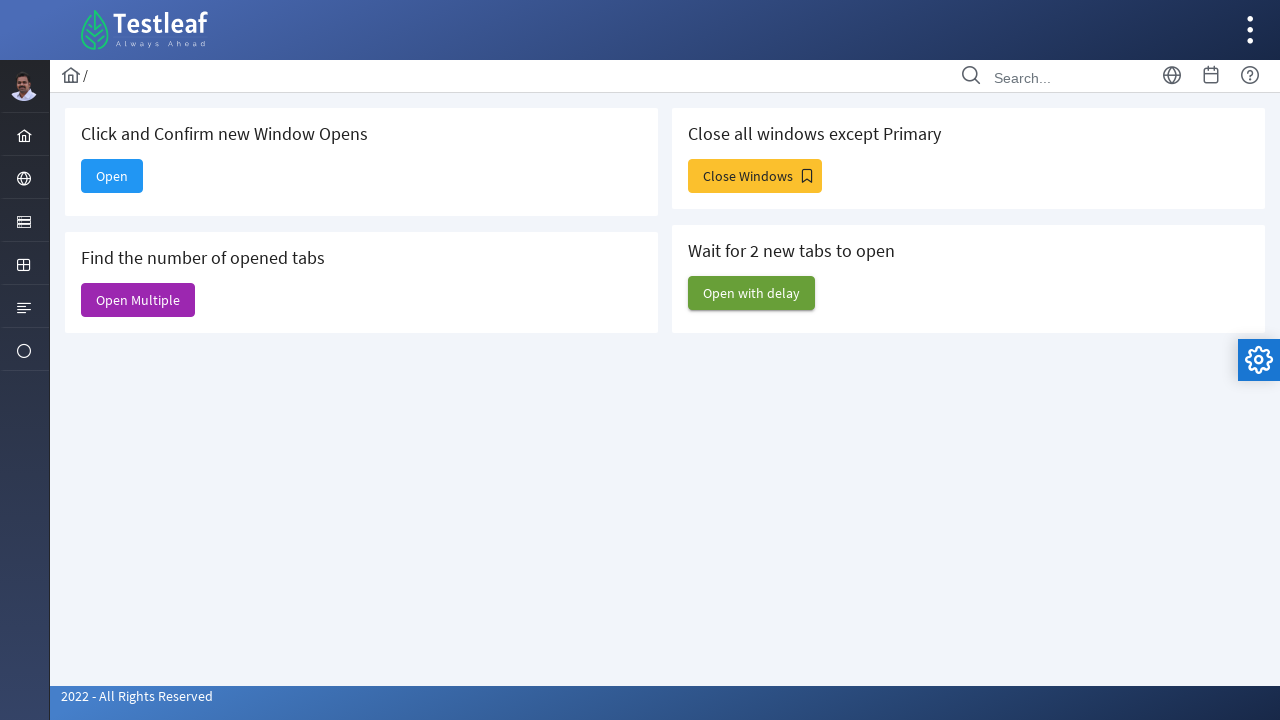

Closed a child window
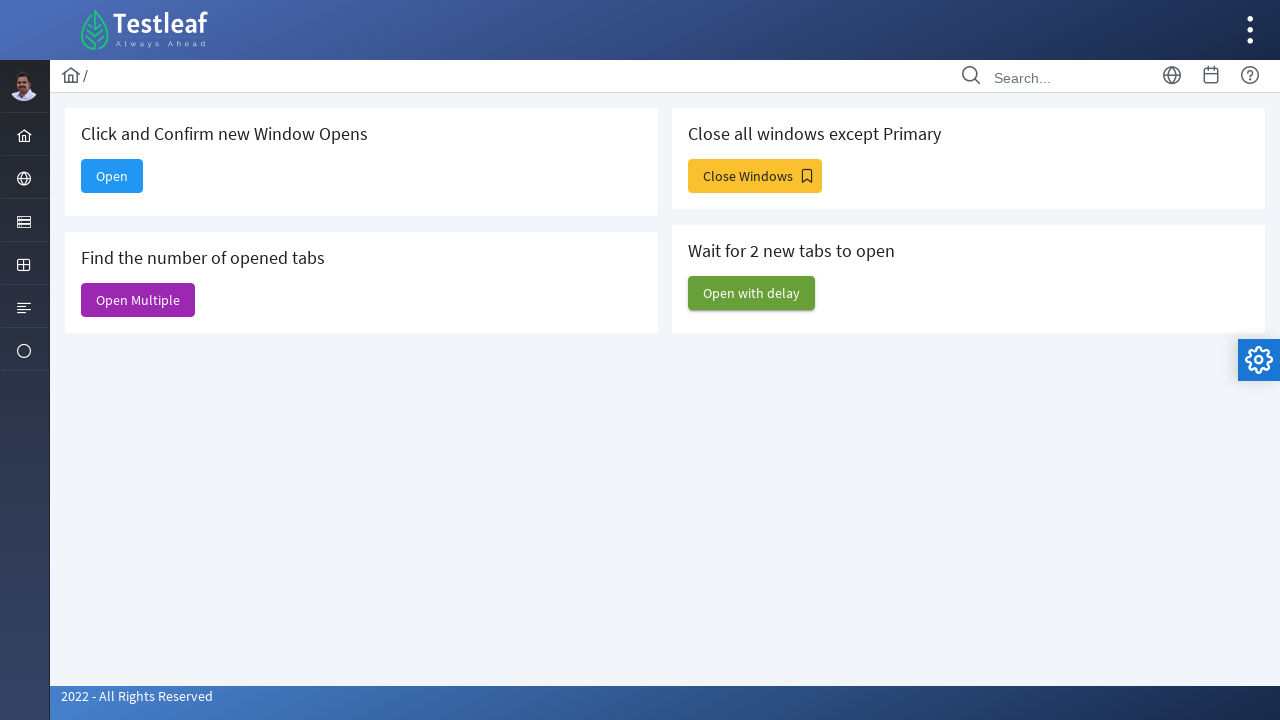

Closed a child window
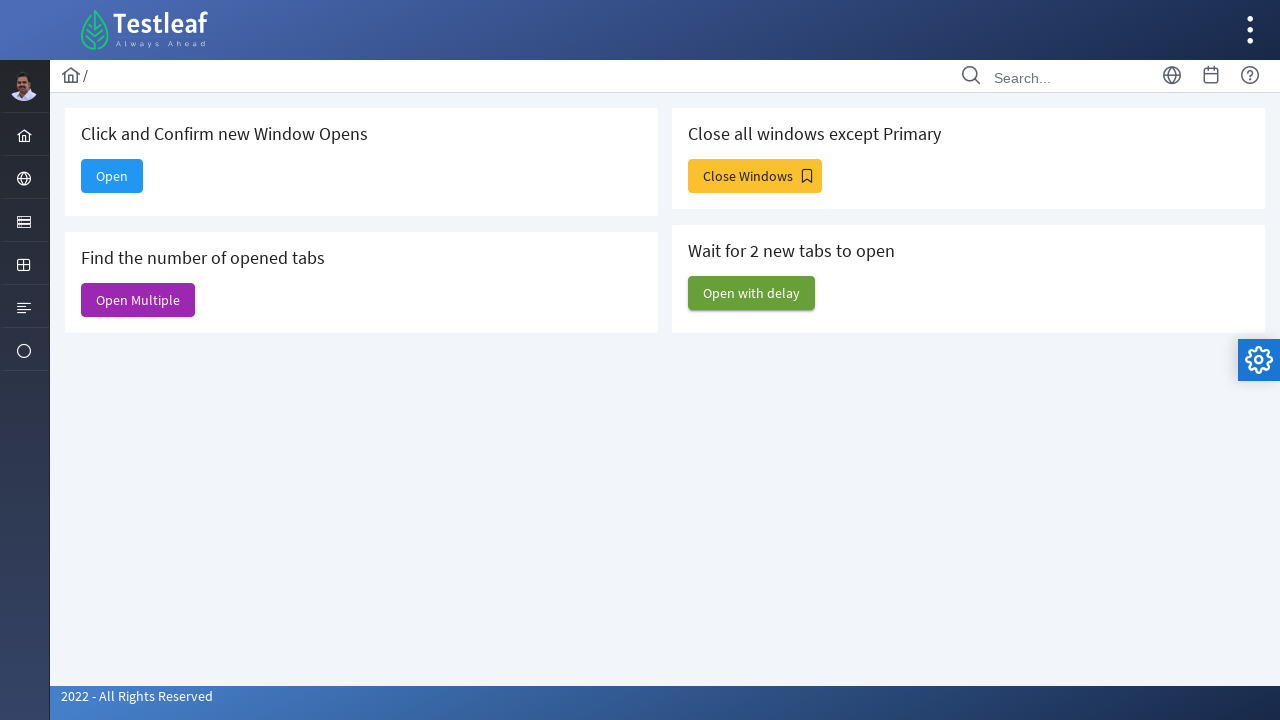

Closed a child window
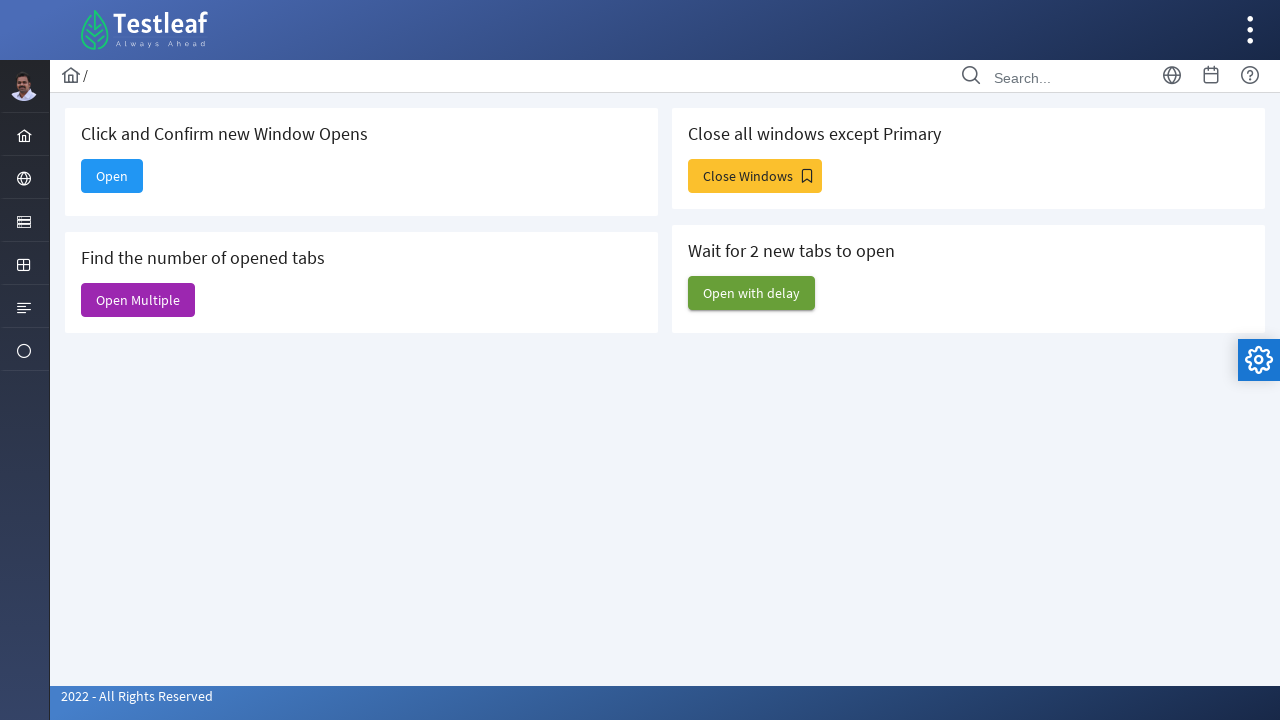

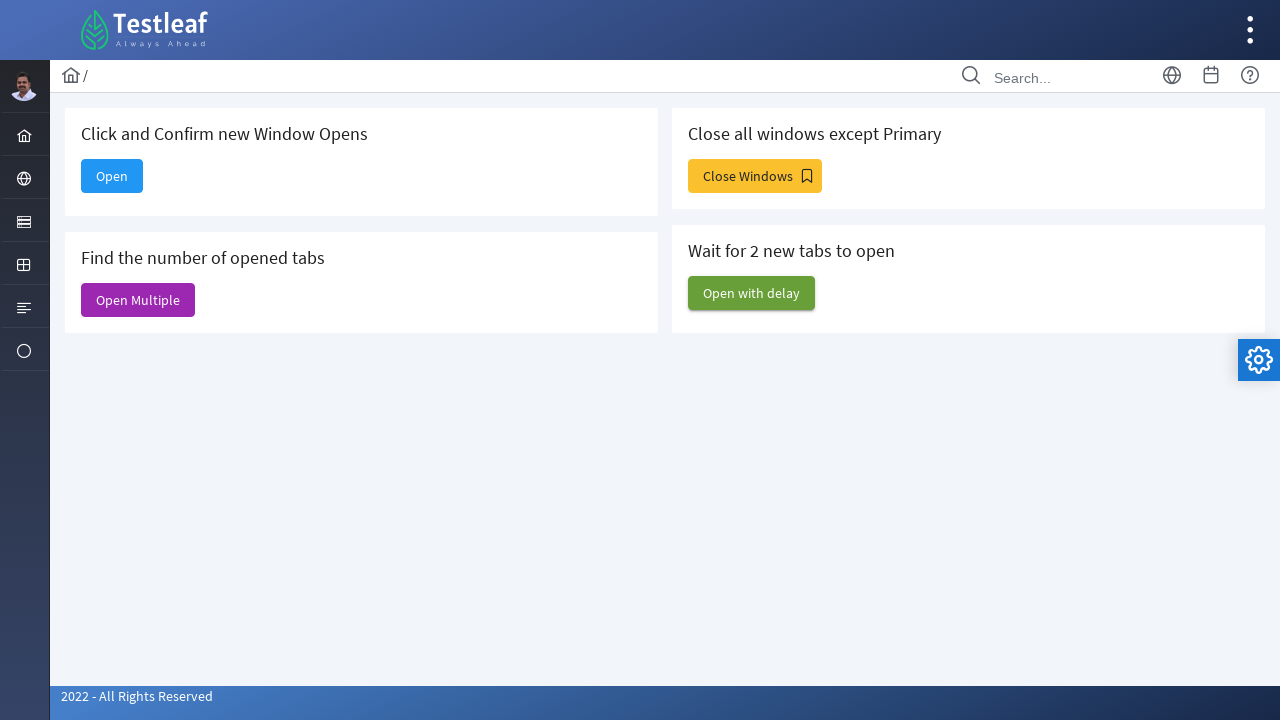